Tests the number input page by entering a numeric value into the input field

Starting URL: http://the-internet.herokuapp.com/inputs

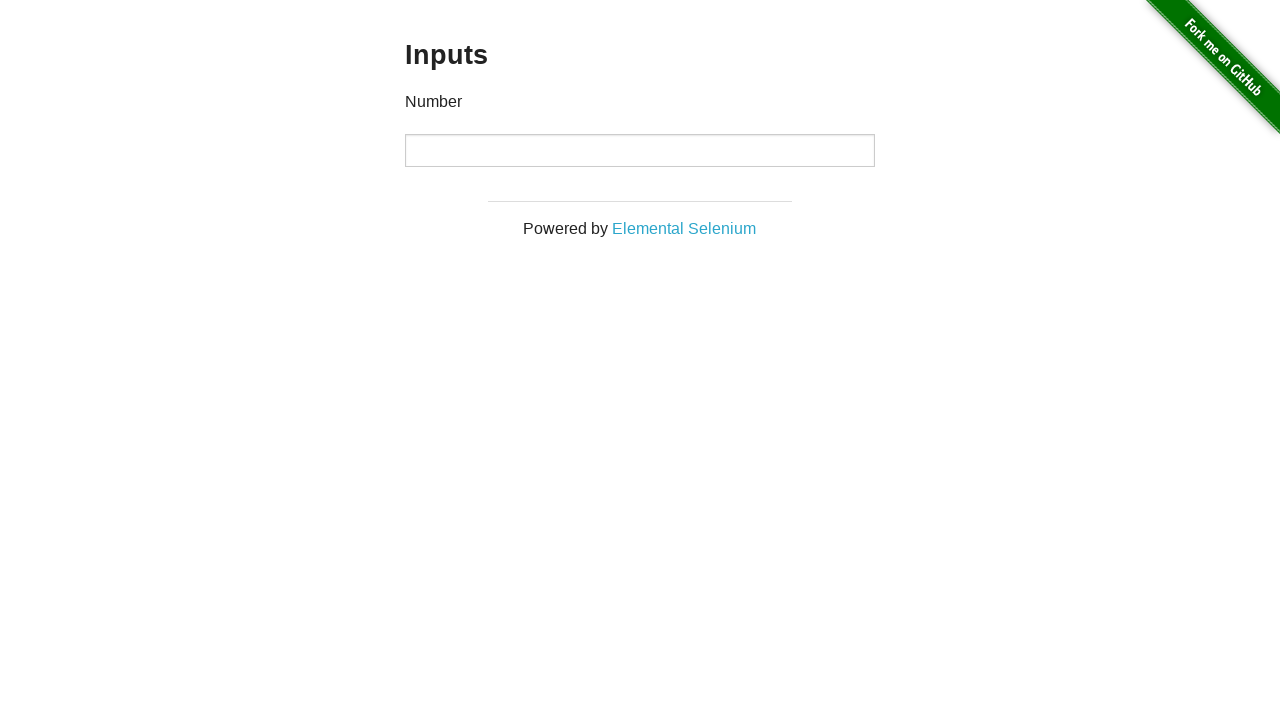

Navigated to the number input page
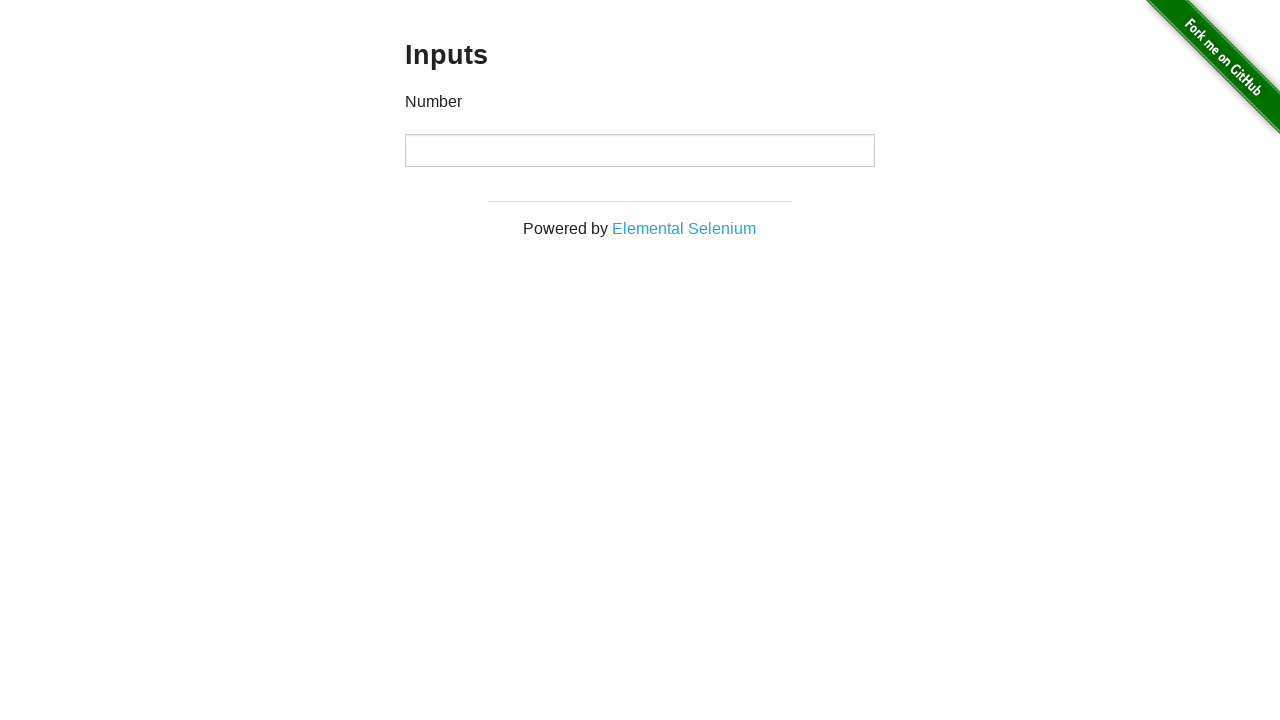

Entered numeric value '10' into the input field on input
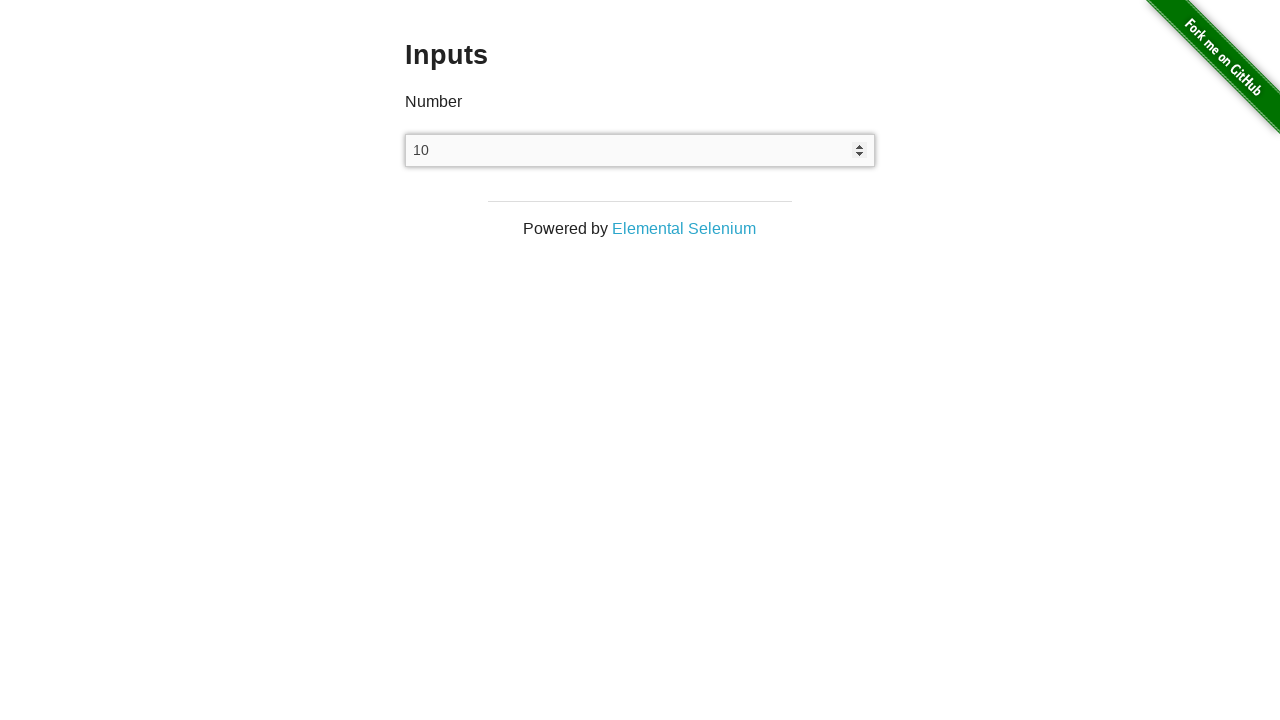

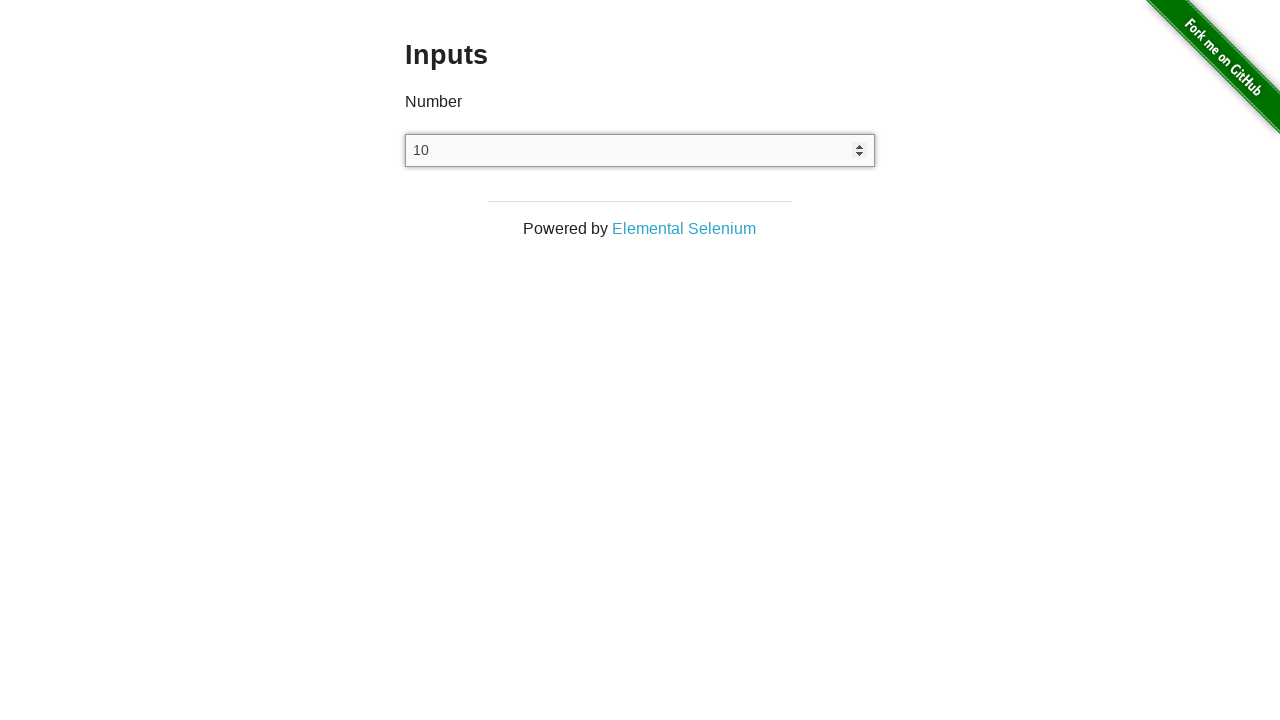